Tests that an item is removed if an empty text string is entered during editing

Starting URL: https://demo.playwright.dev/todomvc

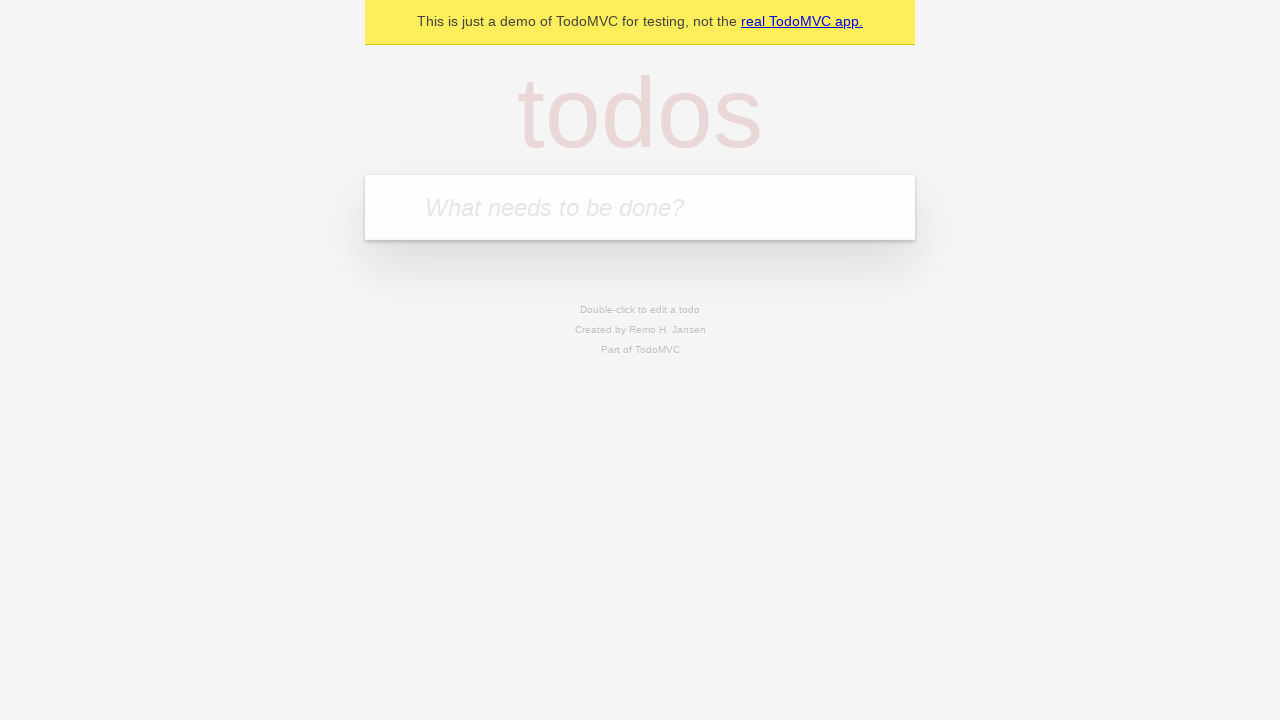

Filled new todo field with 'buy some cheese' on internal:attr=[placeholder="What needs to be done?"i]
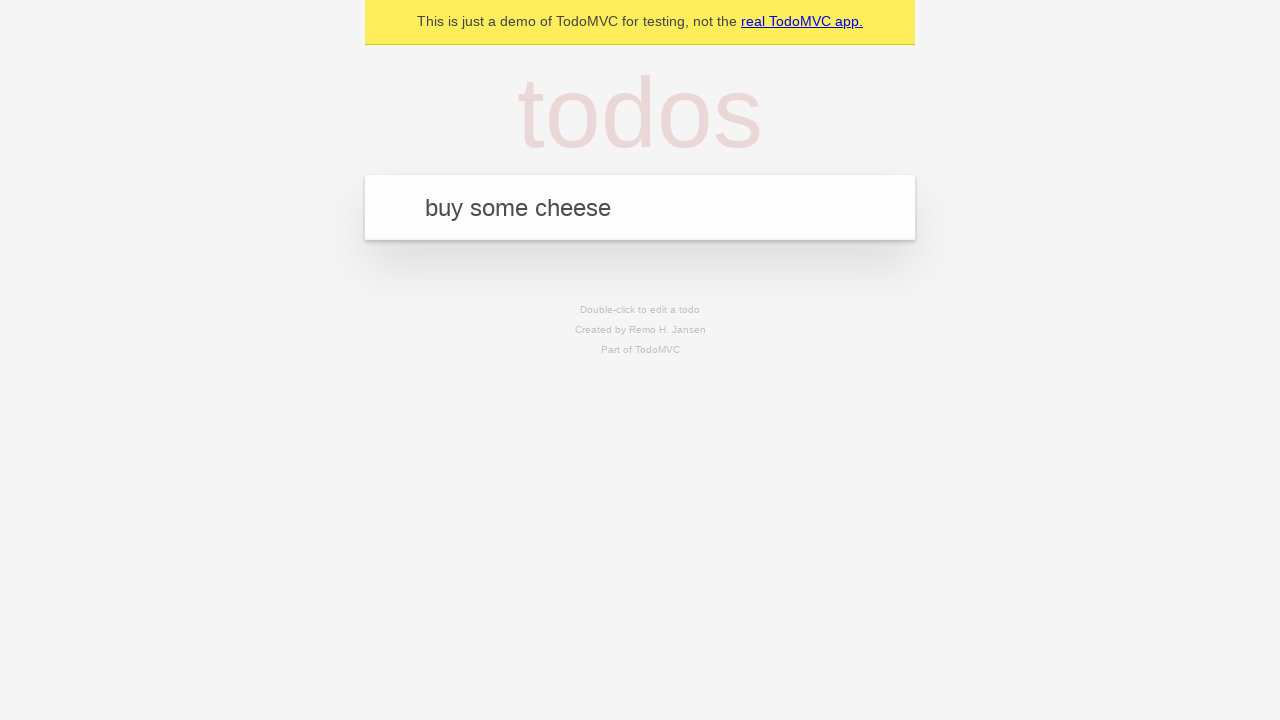

Pressed Enter to create todo 'buy some cheese' on internal:attr=[placeholder="What needs to be done?"i]
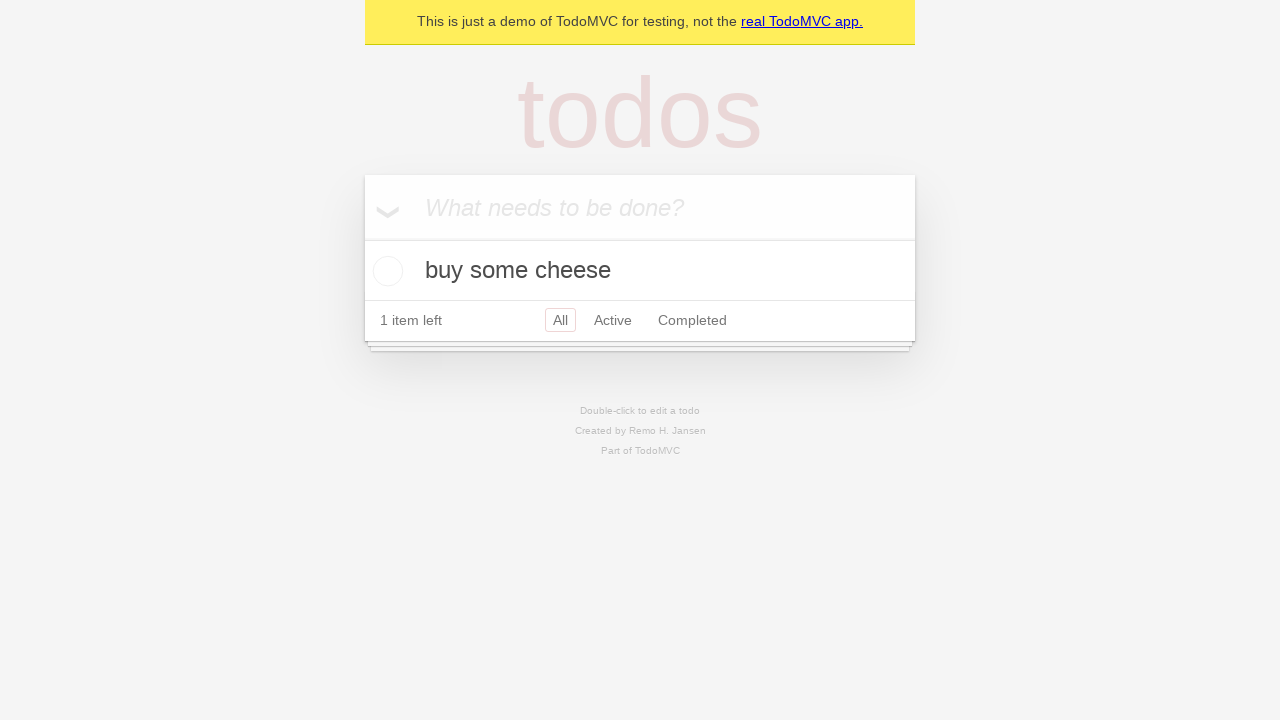

Filled new todo field with 'feed the cat' on internal:attr=[placeholder="What needs to be done?"i]
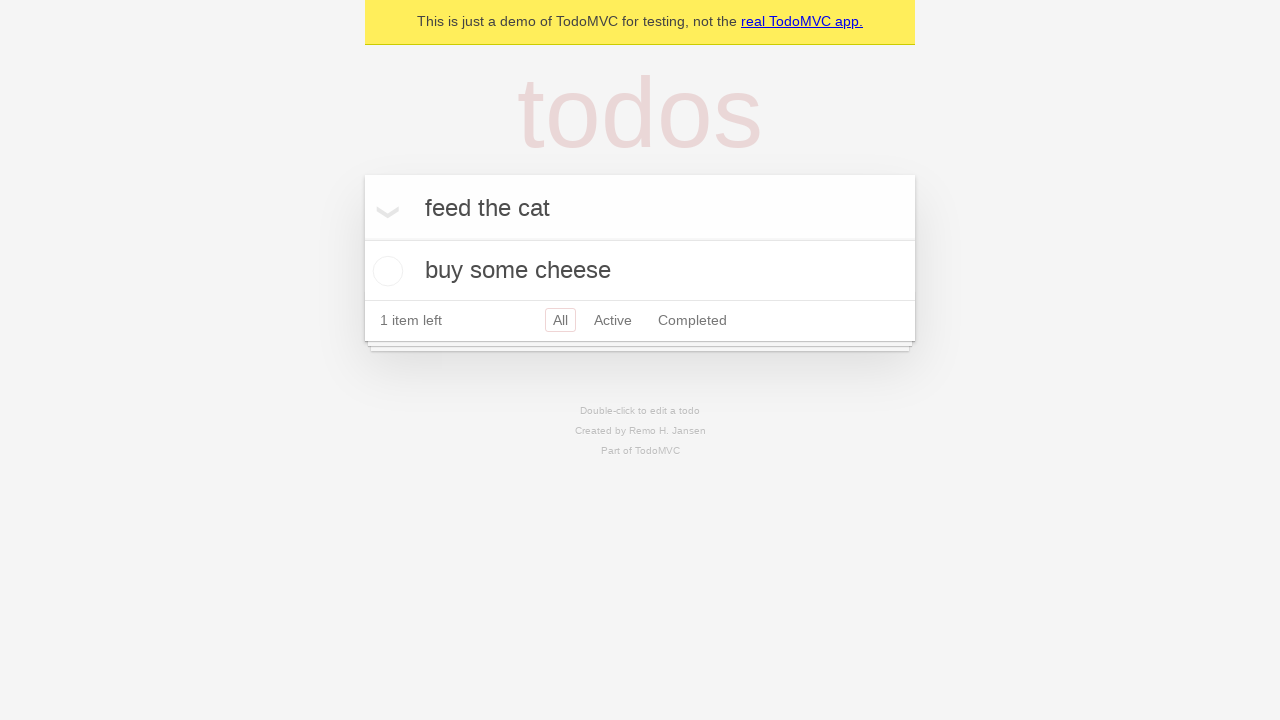

Pressed Enter to create todo 'feed the cat' on internal:attr=[placeholder="What needs to be done?"i]
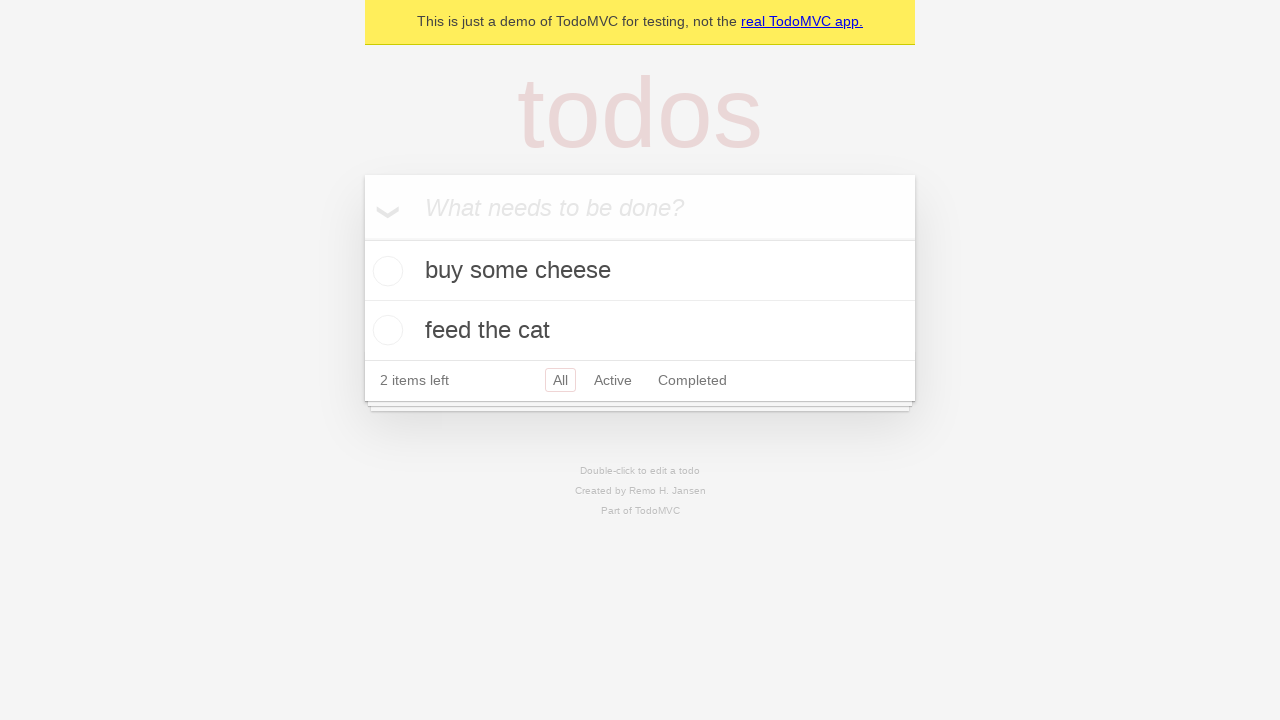

Filled new todo field with 'book a doctors appointment' on internal:attr=[placeholder="What needs to be done?"i]
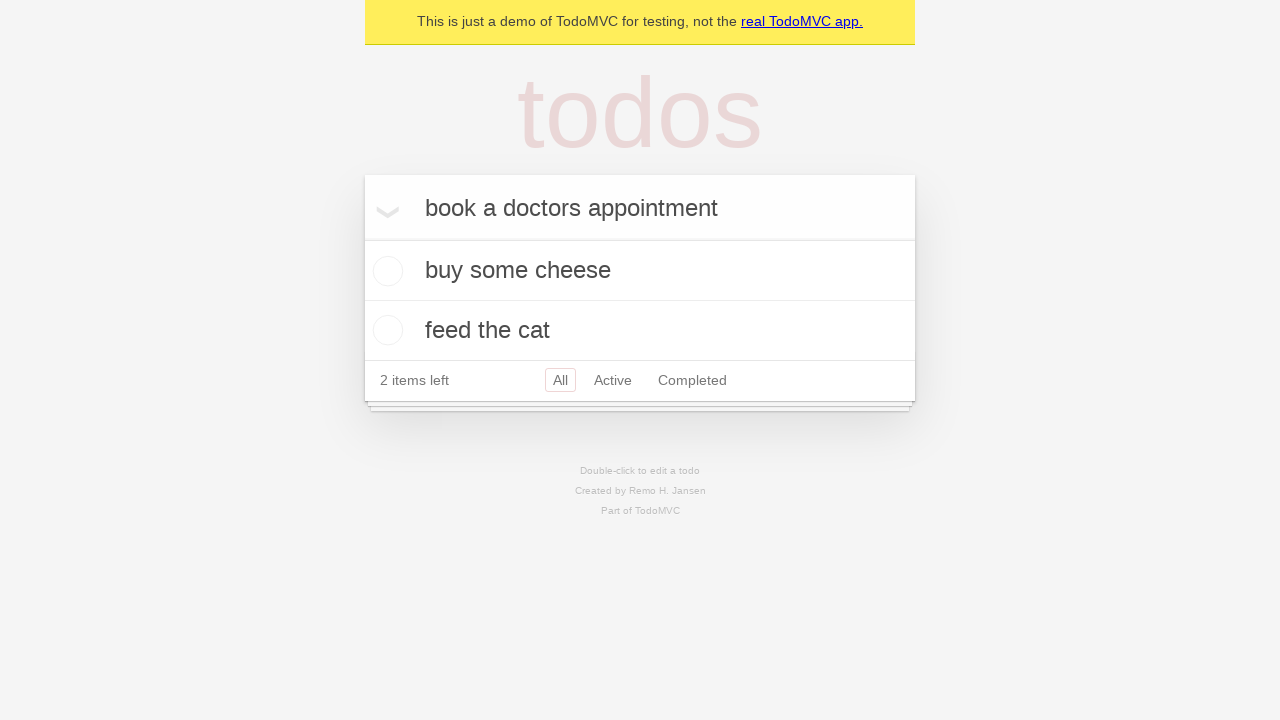

Pressed Enter to create todo 'book a doctors appointment' on internal:attr=[placeholder="What needs to be done?"i]
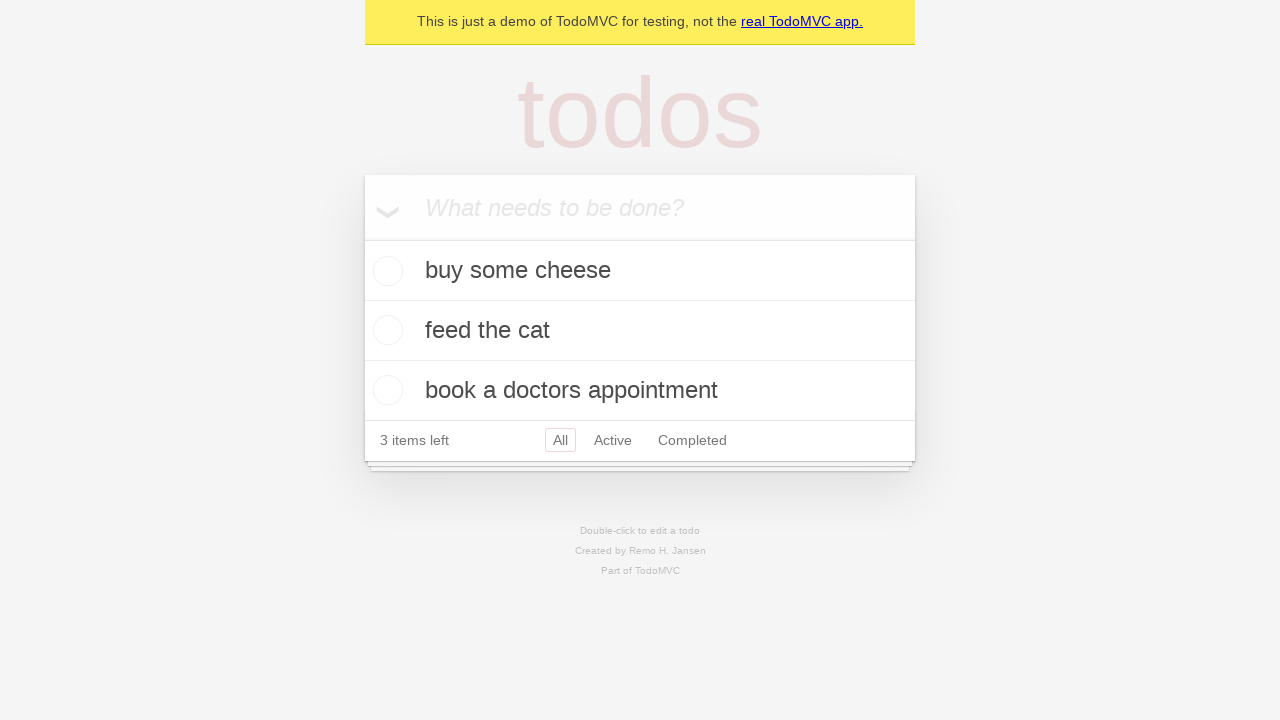

Waited for all 3 todo items to be created
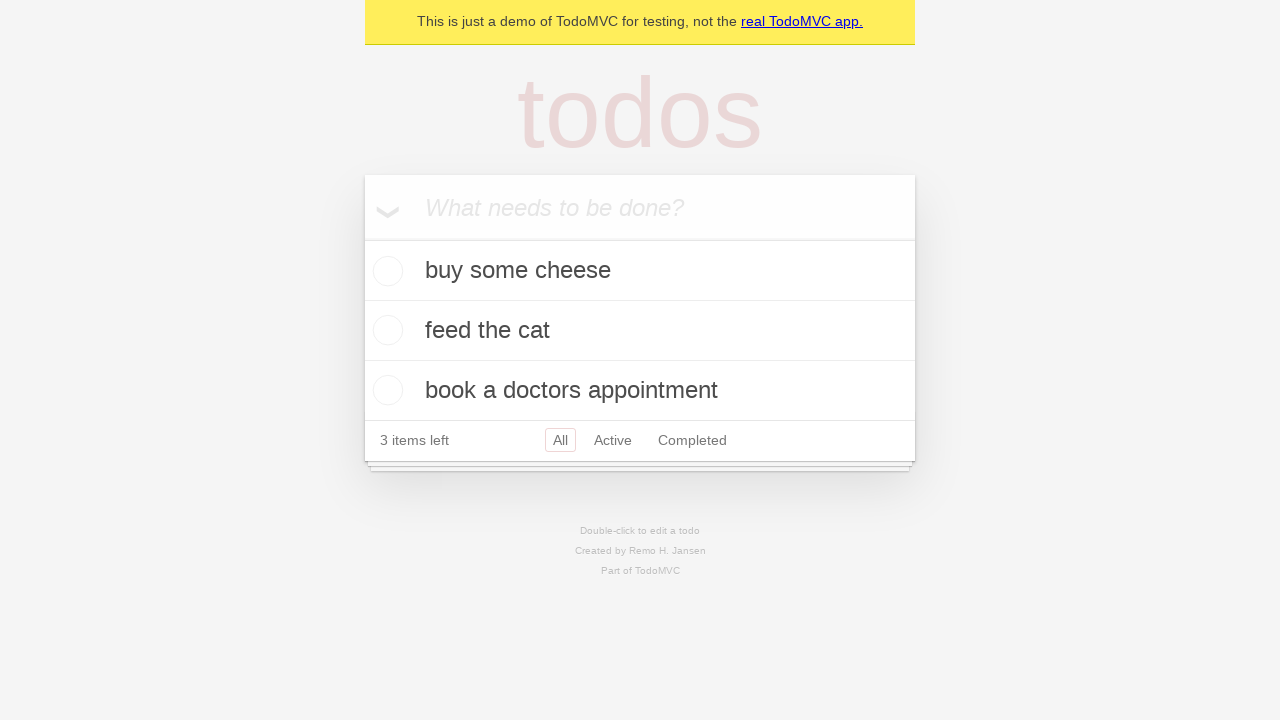

Double-clicked the second todo item to enter edit mode at (640, 331) on internal:testid=[data-testid="todo-item"s] >> nth=1
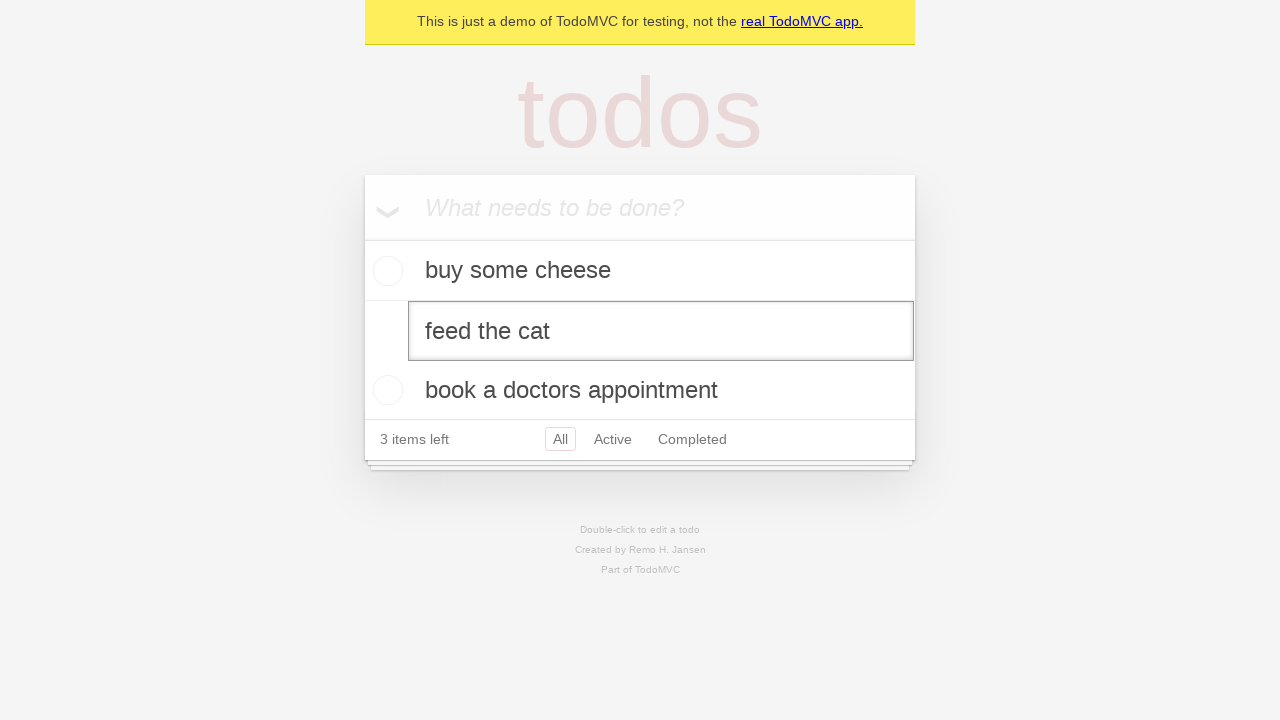

Cleared the edit field with empty text string on internal:testid=[data-testid="todo-item"s] >> nth=1 >> internal:role=textbox[nam
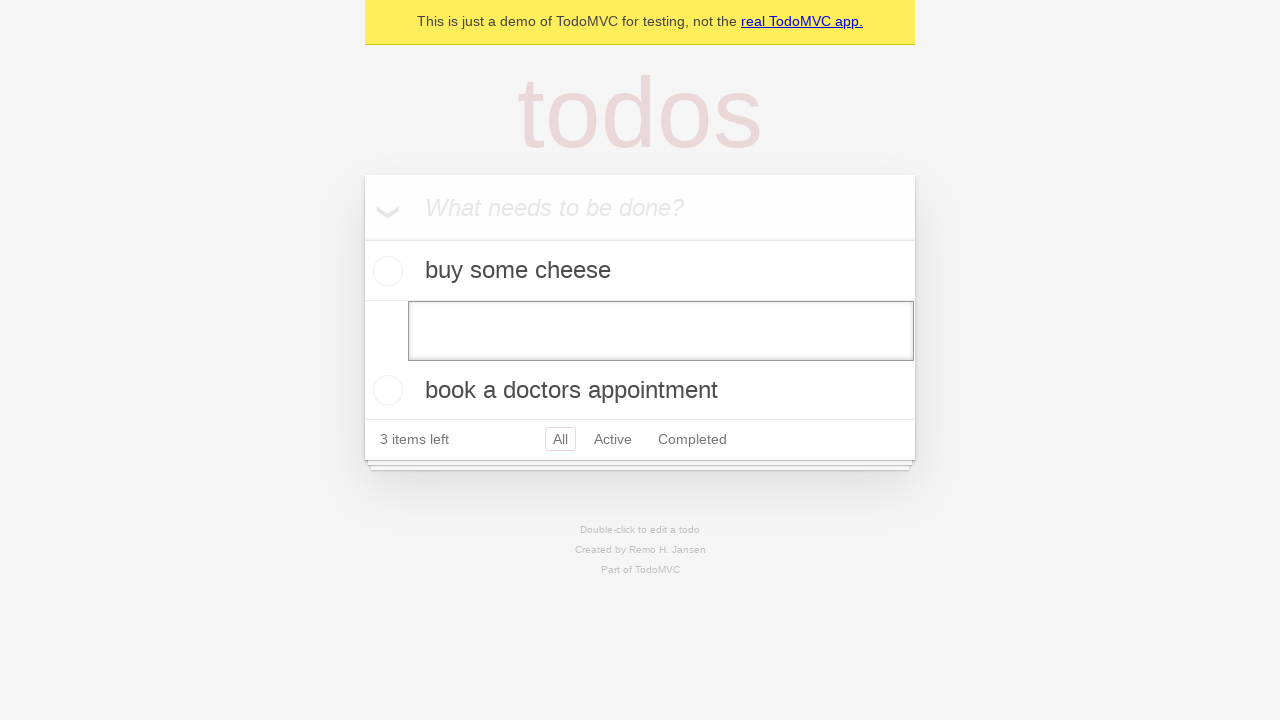

Pressed Enter to confirm edit with empty text - todo should be removed on internal:testid=[data-testid="todo-item"s] >> nth=1 >> internal:role=textbox[nam
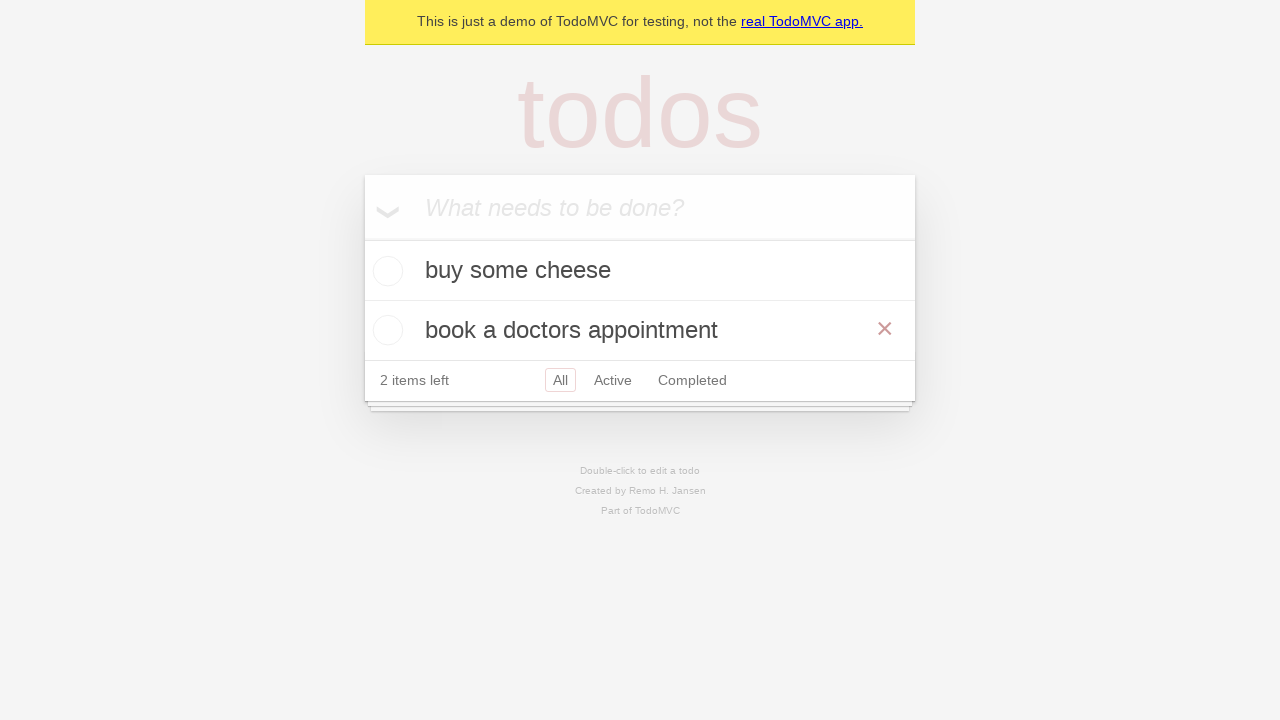

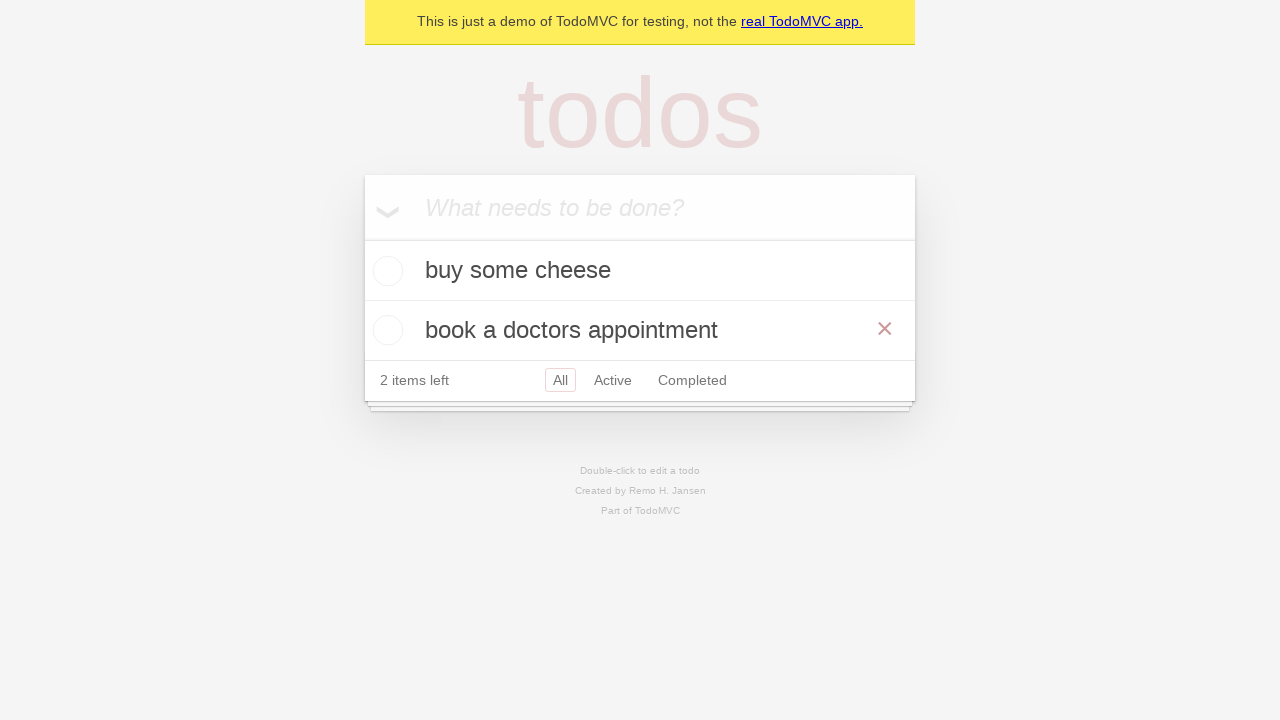